Navigates to the EPFO (Employees' Provident Fund Organisation) website's employee page and clicks on the OCS/OTCP link which opens in a new window, then switches to that new window.

Starting URL: https://www.epfindia.gov.in/site_en/For_Employees.php

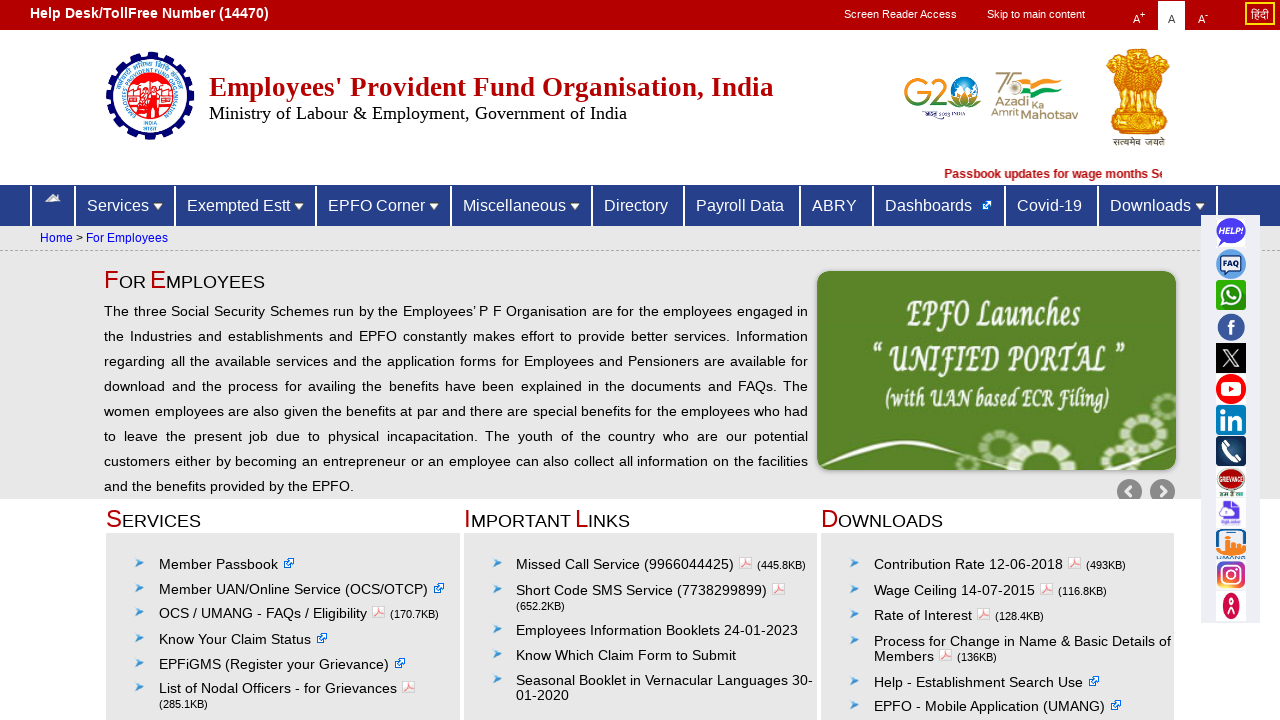

Navigated to EPFO Employees page
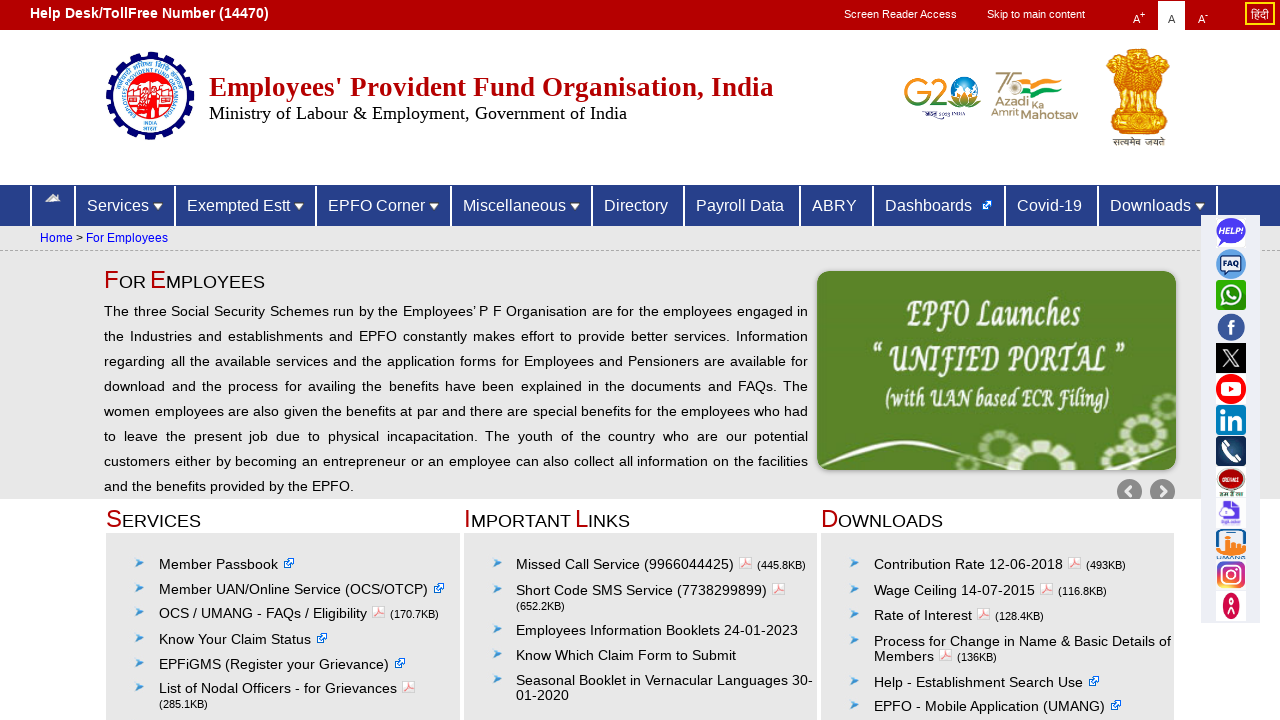

Clicked on OCS/OTCP link at (294, 589) on xpath=//a[contains(text(),' (OCS/OTCP)')]
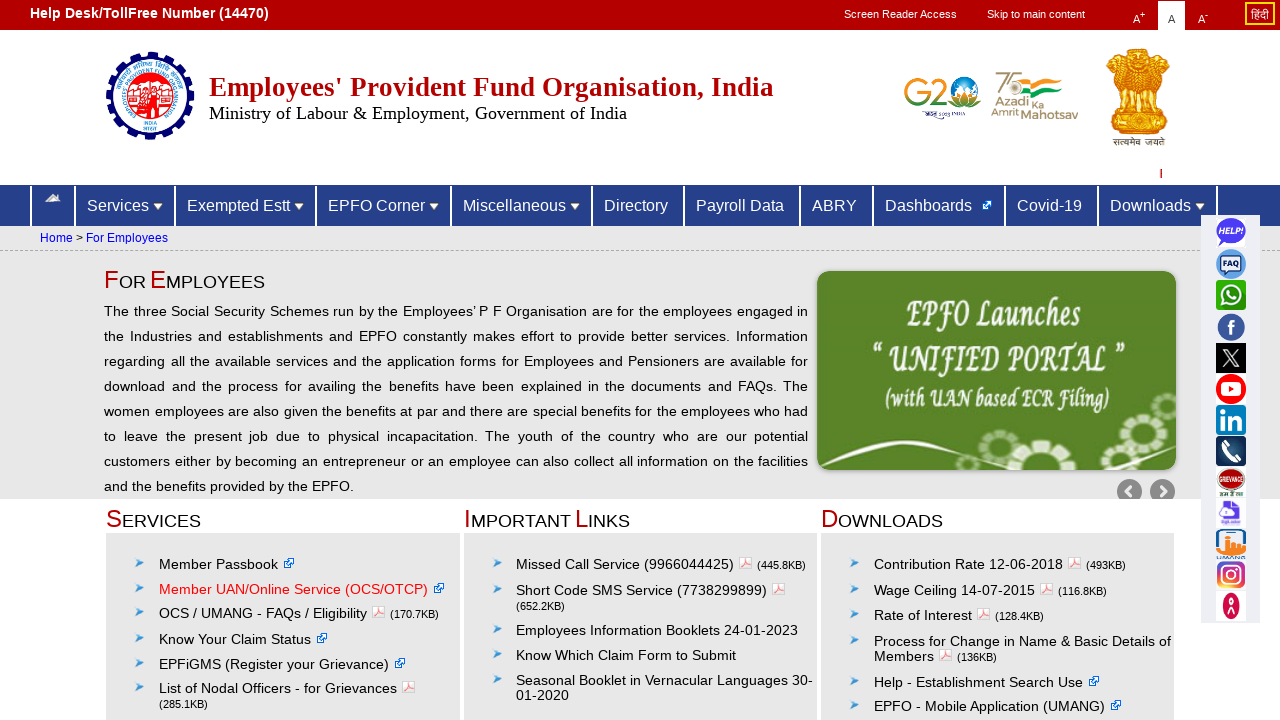

Switched to new window/tab opened by OCS/OTCP link
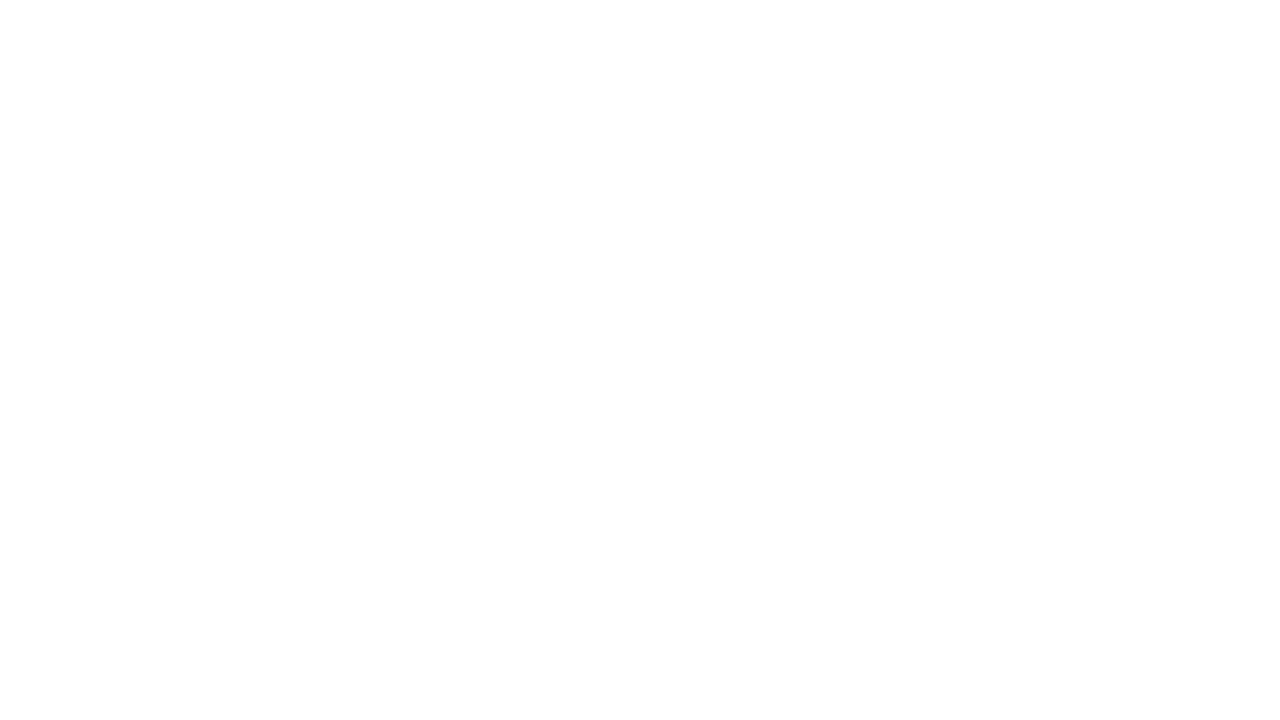

New page loaded and DOM content ready
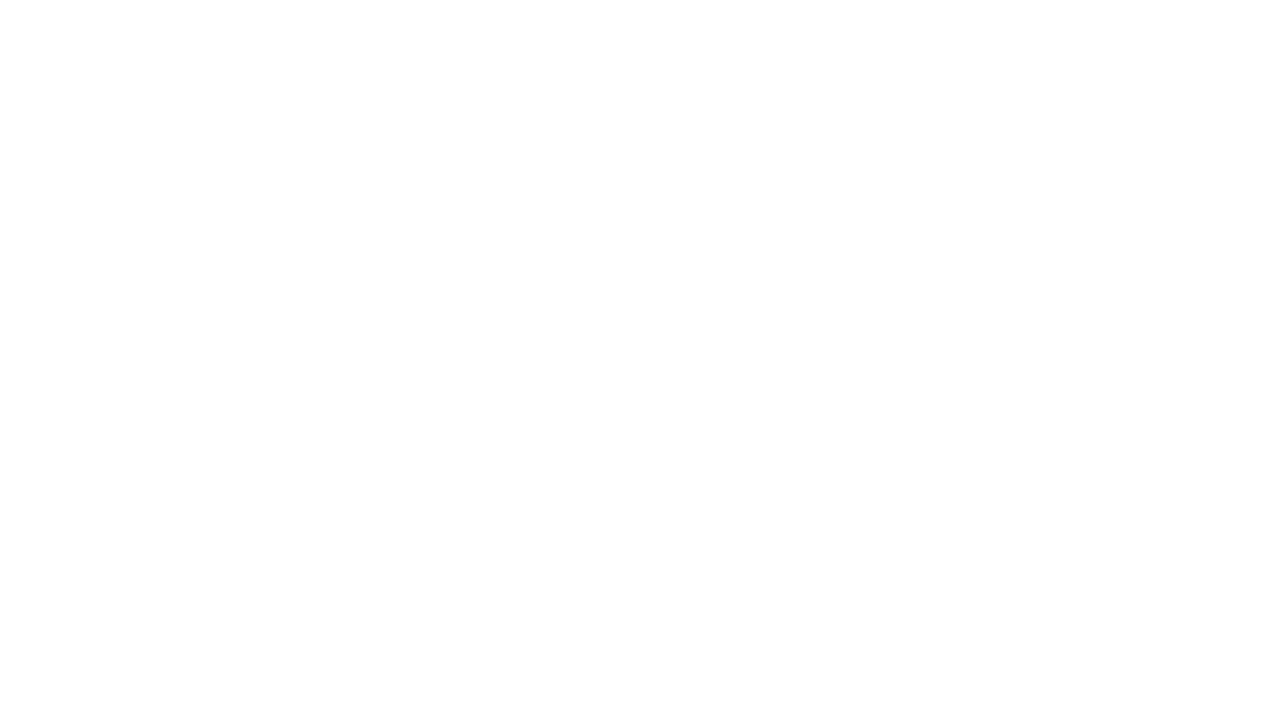

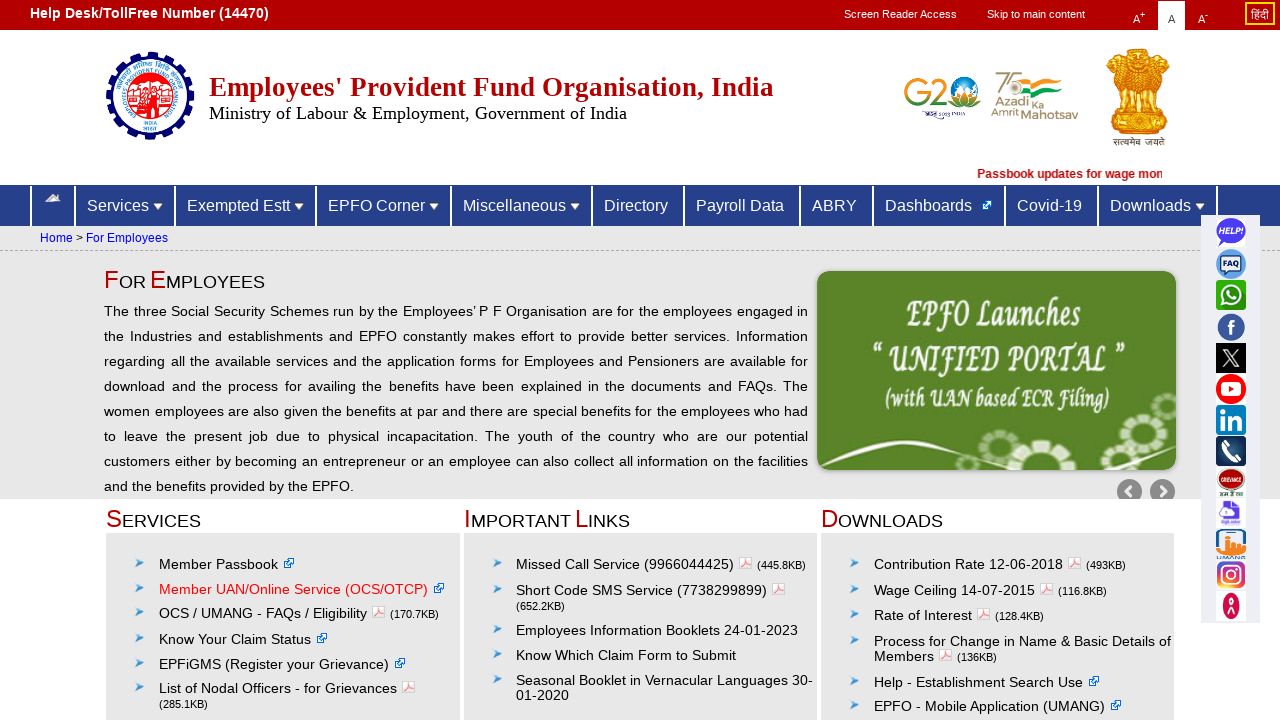